Tests tooltip functionality by hovering over the Start button and verifying the tooltip text appears

Starting URL: https://e.ggtimer.com/

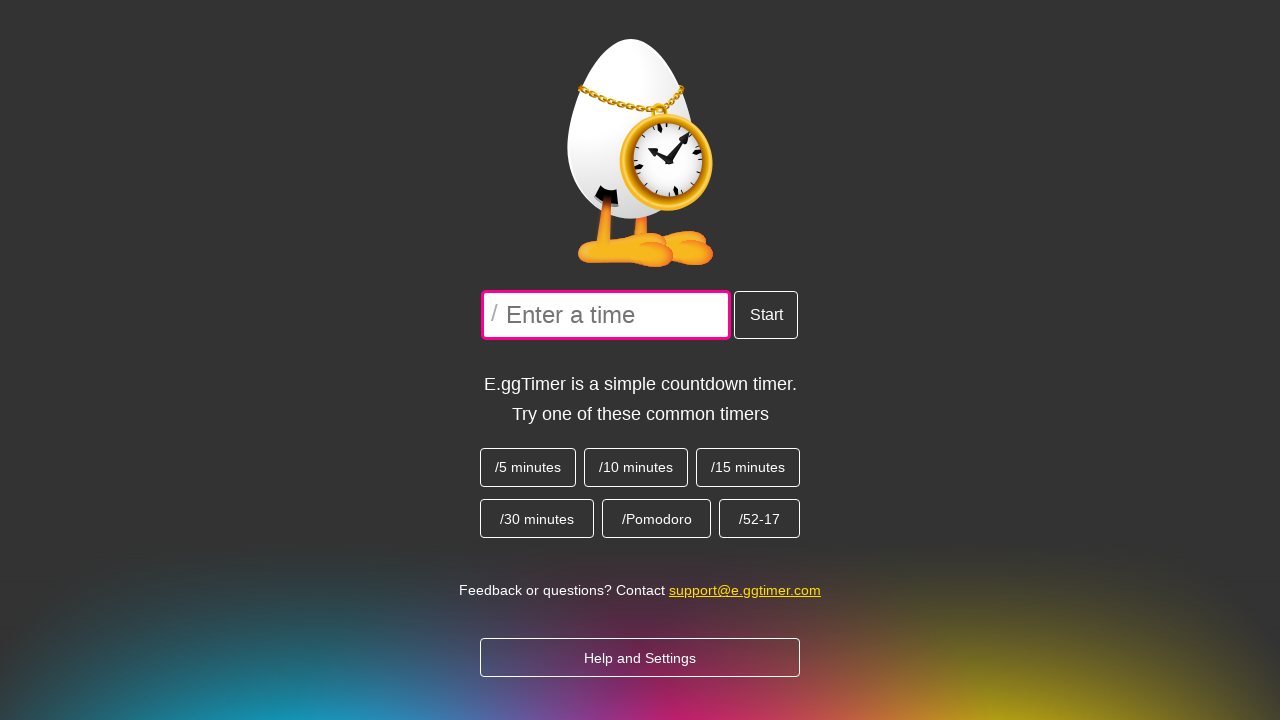

Hovered over the Start button to trigger tooltip at (766, 315) on xpath=//*[@currentitem='false']
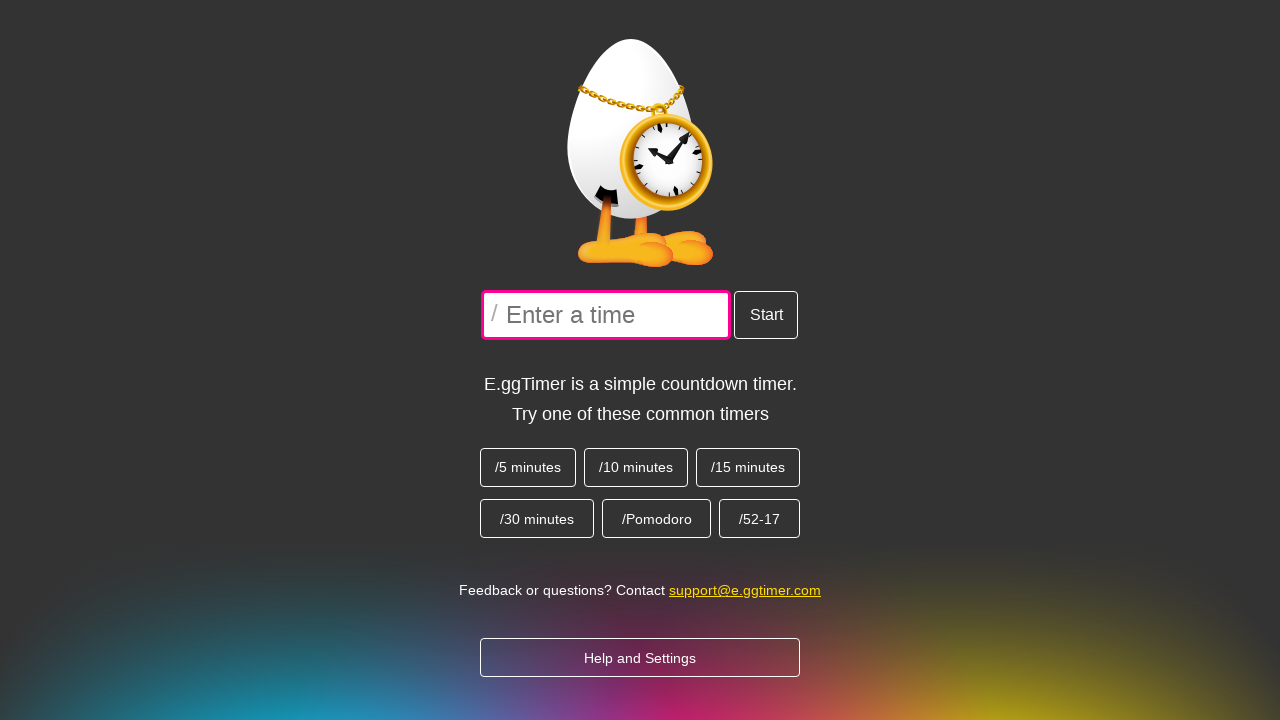

Tooltip appeared and is visible on the Start button
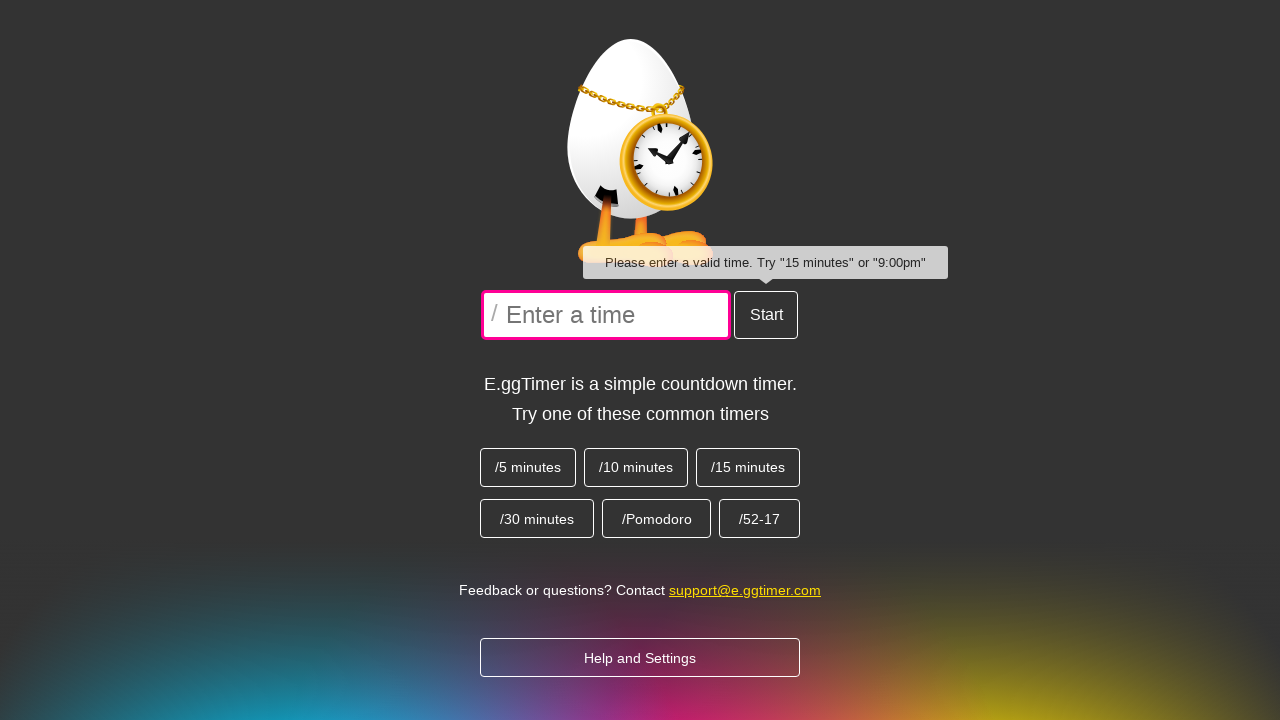

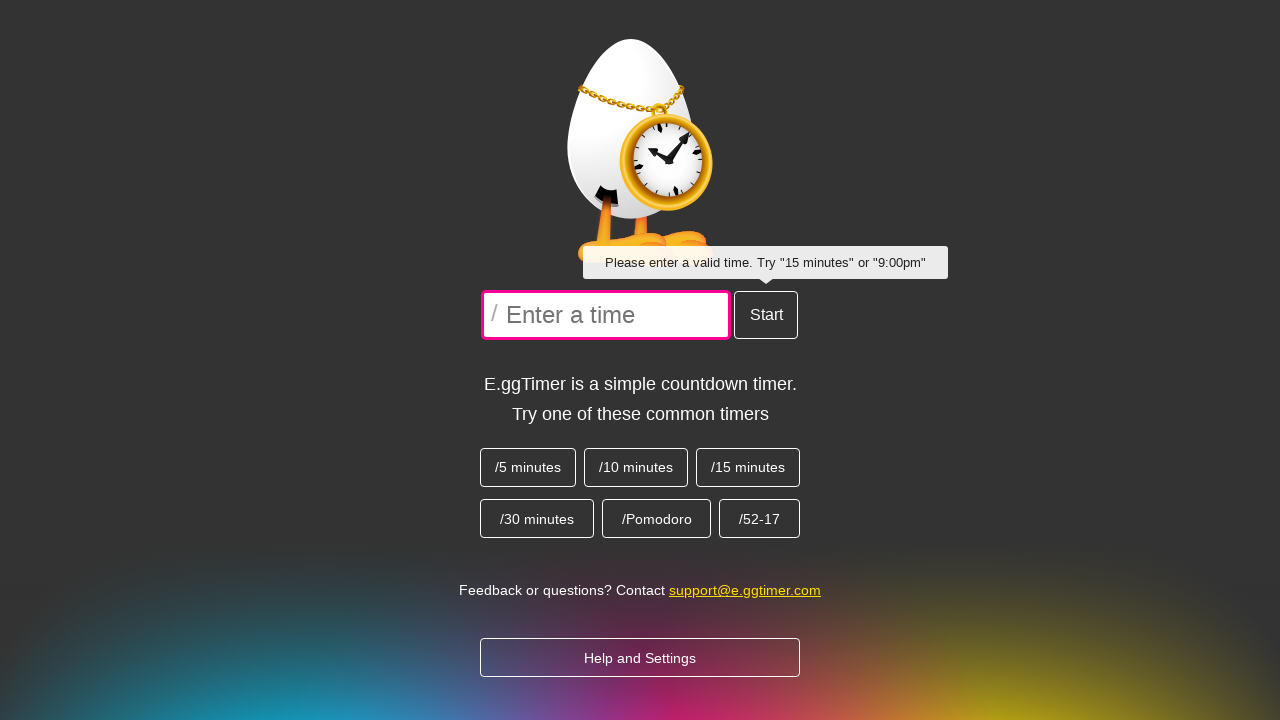